Tests various WebElement commands on a practice automation page including interacting with text fields, checkboxes, and verifying element properties

Starting URL: https://rahulshettyacademy.com/AutomationPractice/

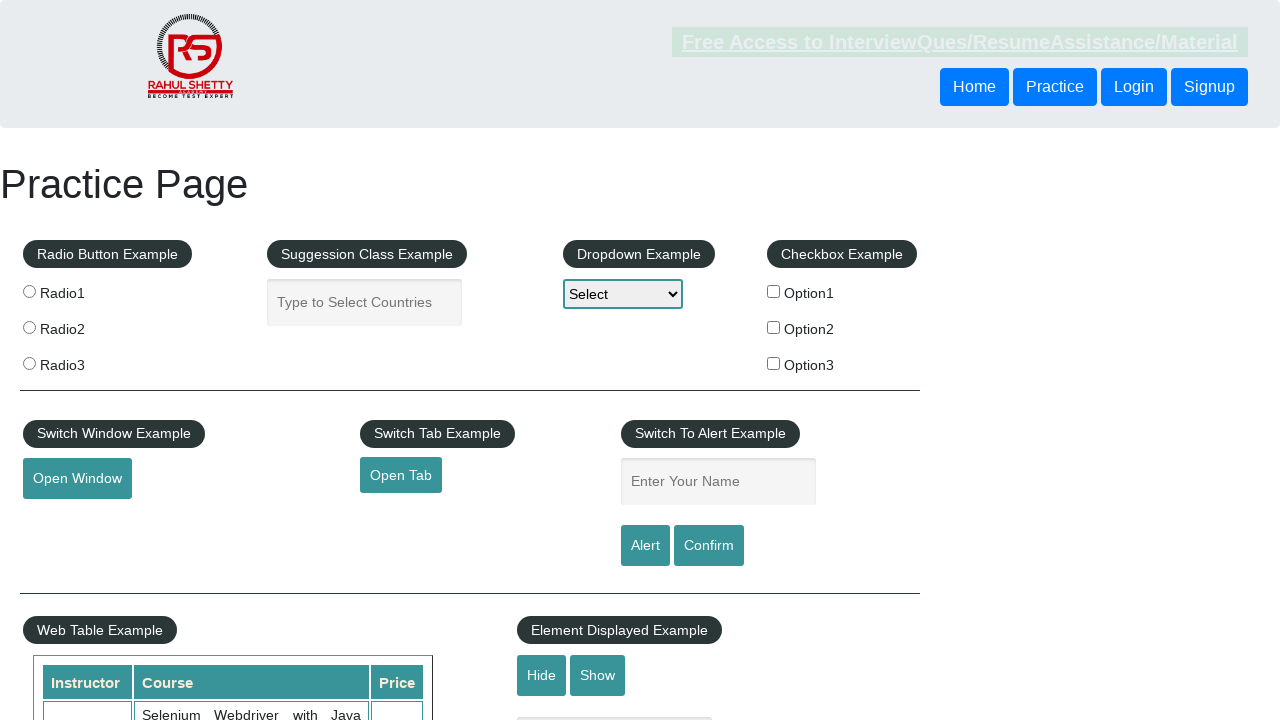

Clicked on autocomplete text box at (365, 302) on xpath=//input[@id='autocomplete']
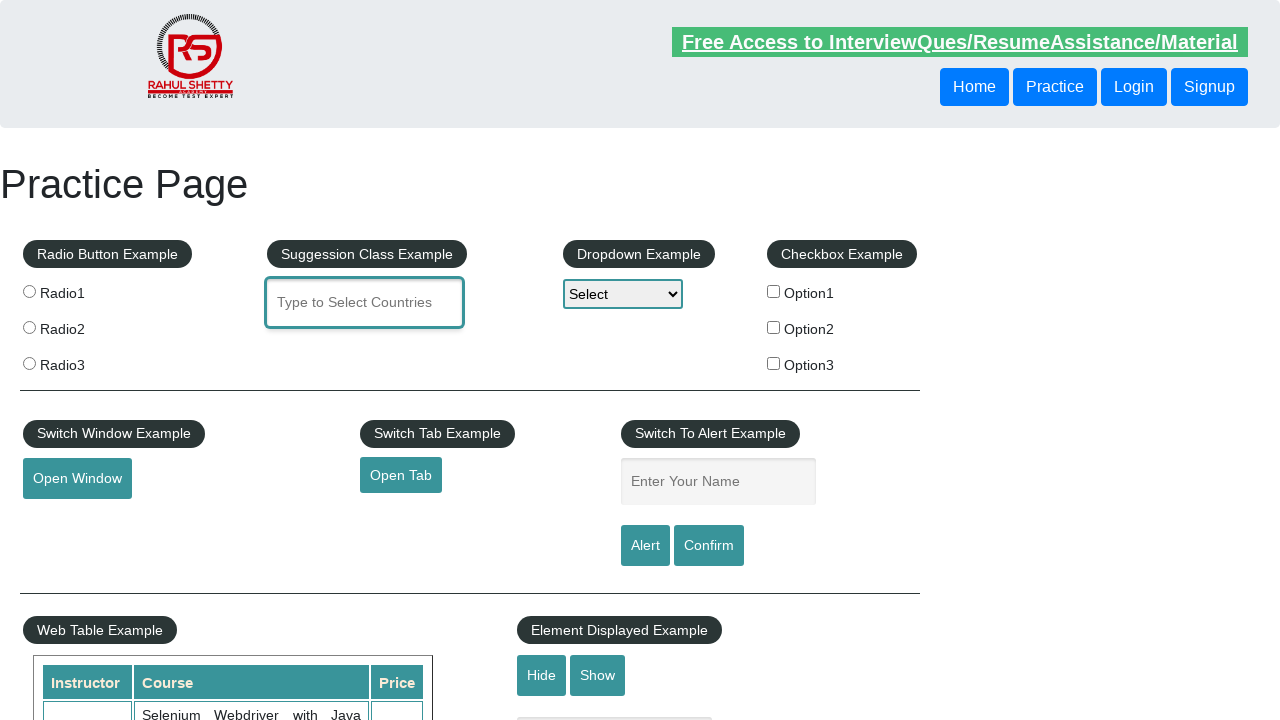

Filled autocomplete text box with 'Selenium' on xpath=//input[@id='autocomplete']
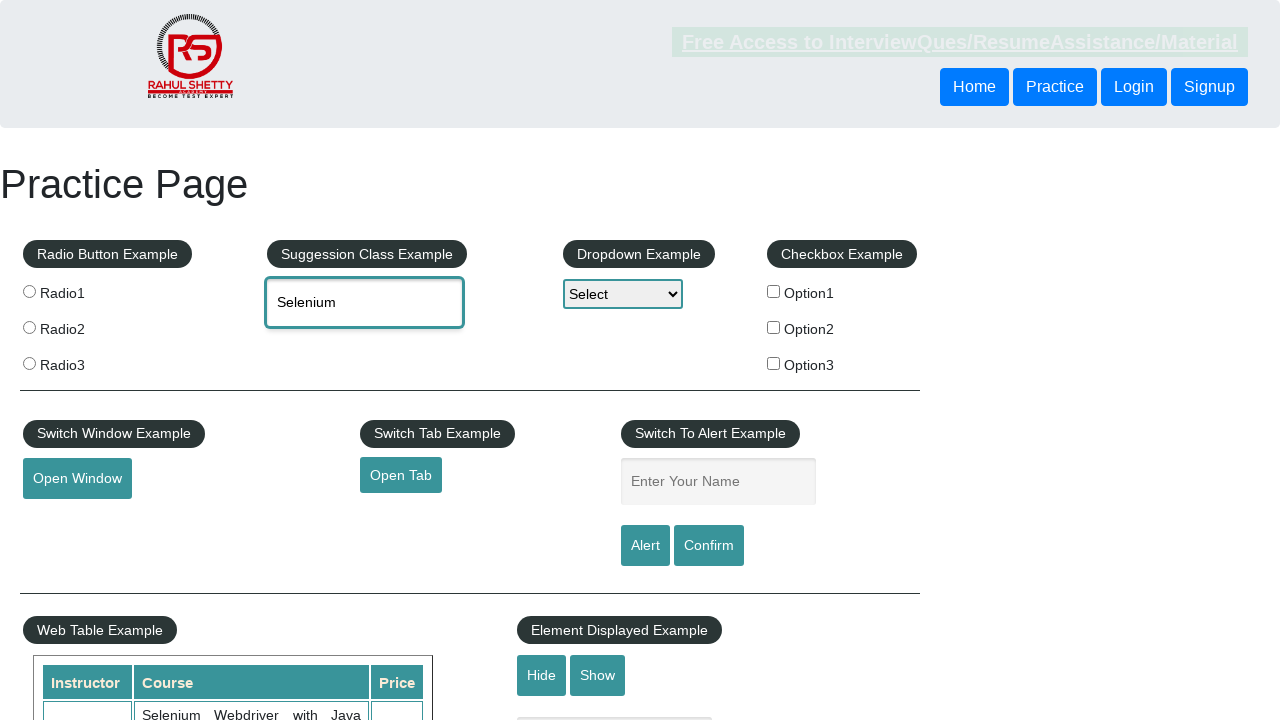

Cleared the autocomplete text box on xpath=//input[@id='autocomplete']
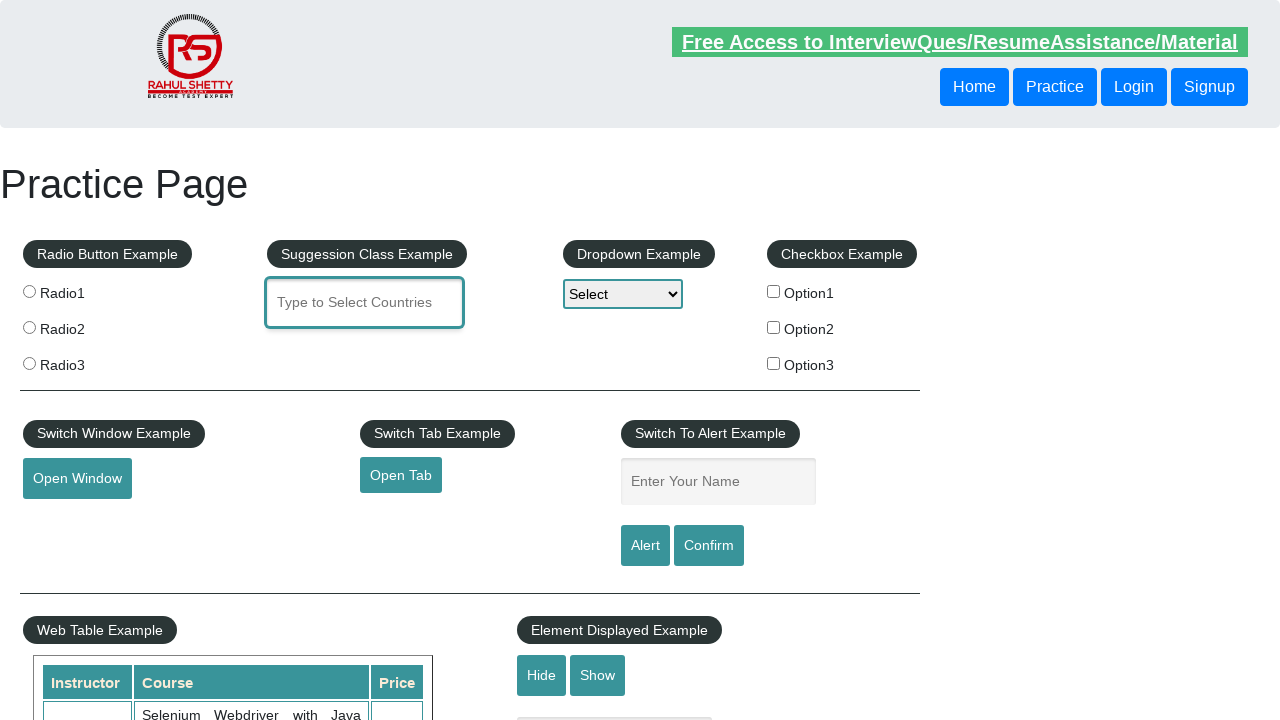

Verified open tab button visibility: True
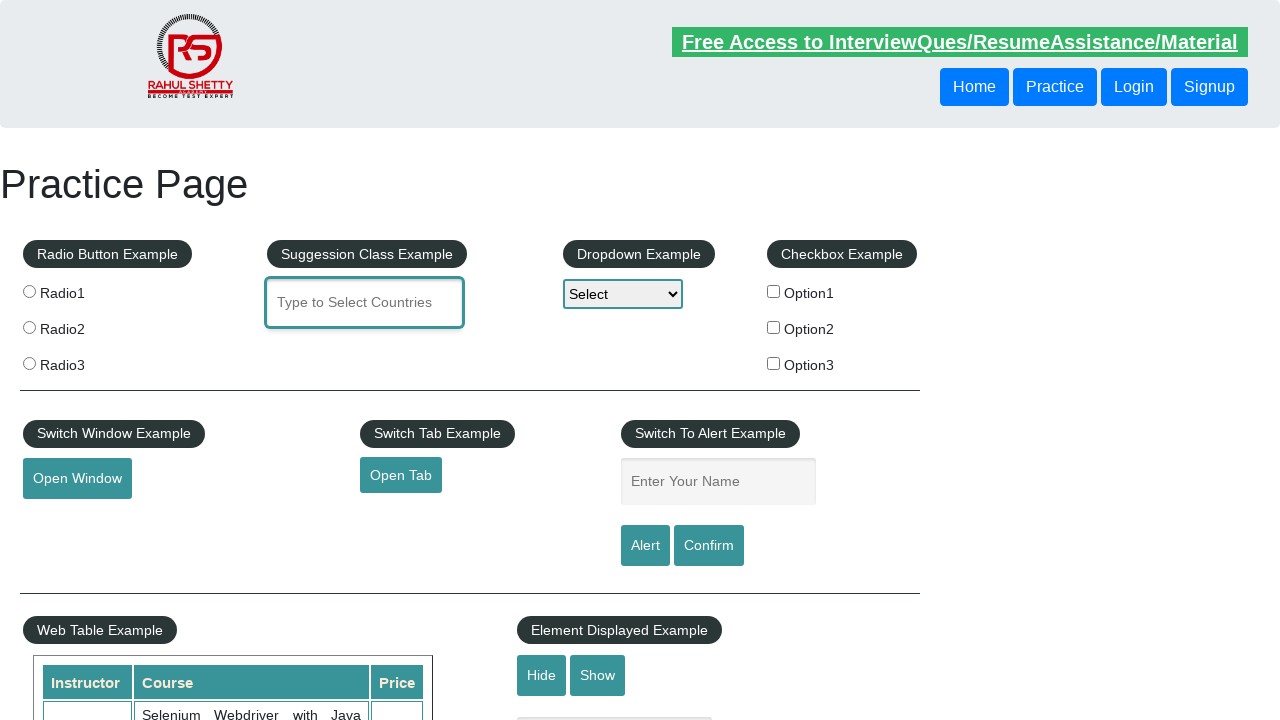

Verified checkbox is enabled: True
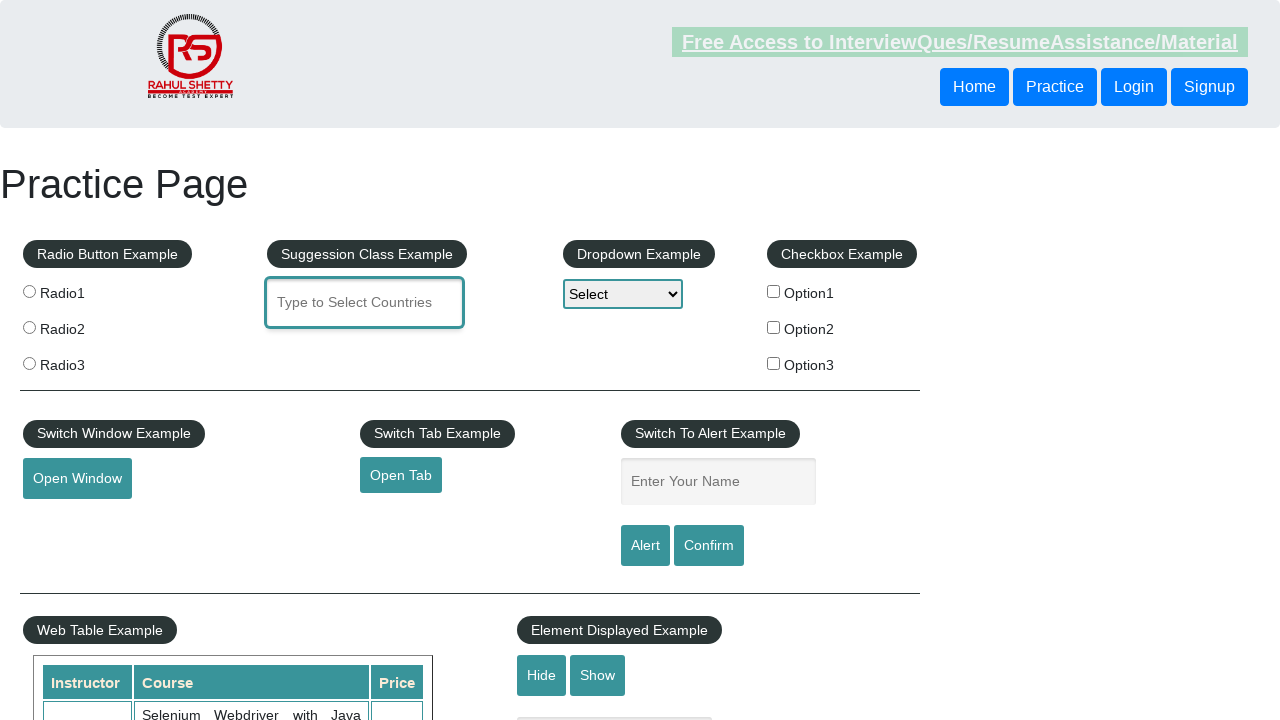

Verified checkbox selection status: False
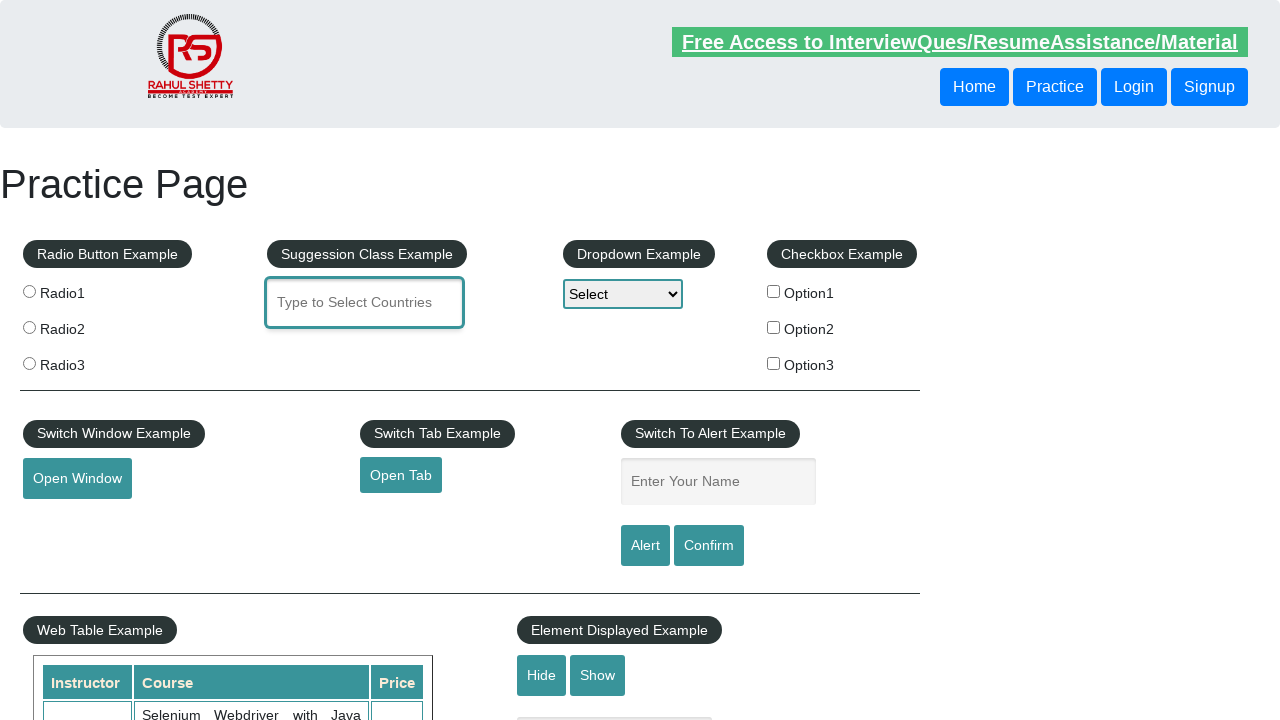

Retrieved text content from dropdown legend: 'Dropdown Example'
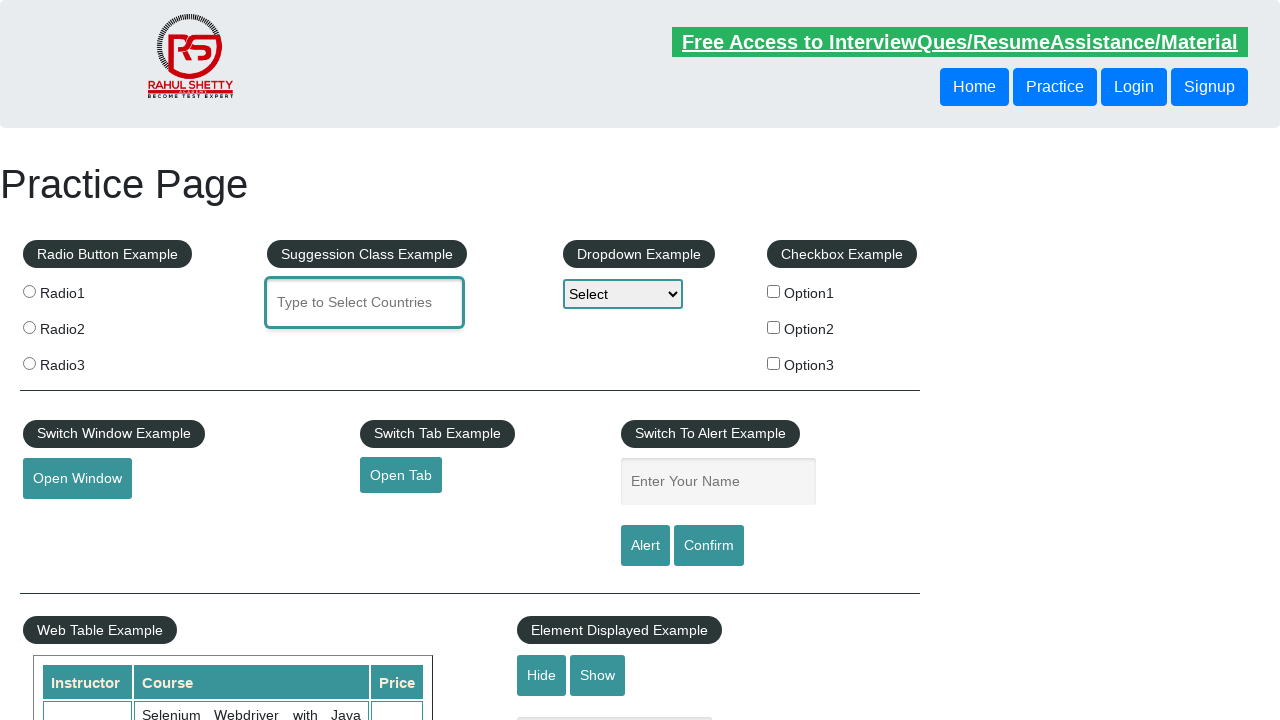

Retrieved HTML tag name: LEGEND
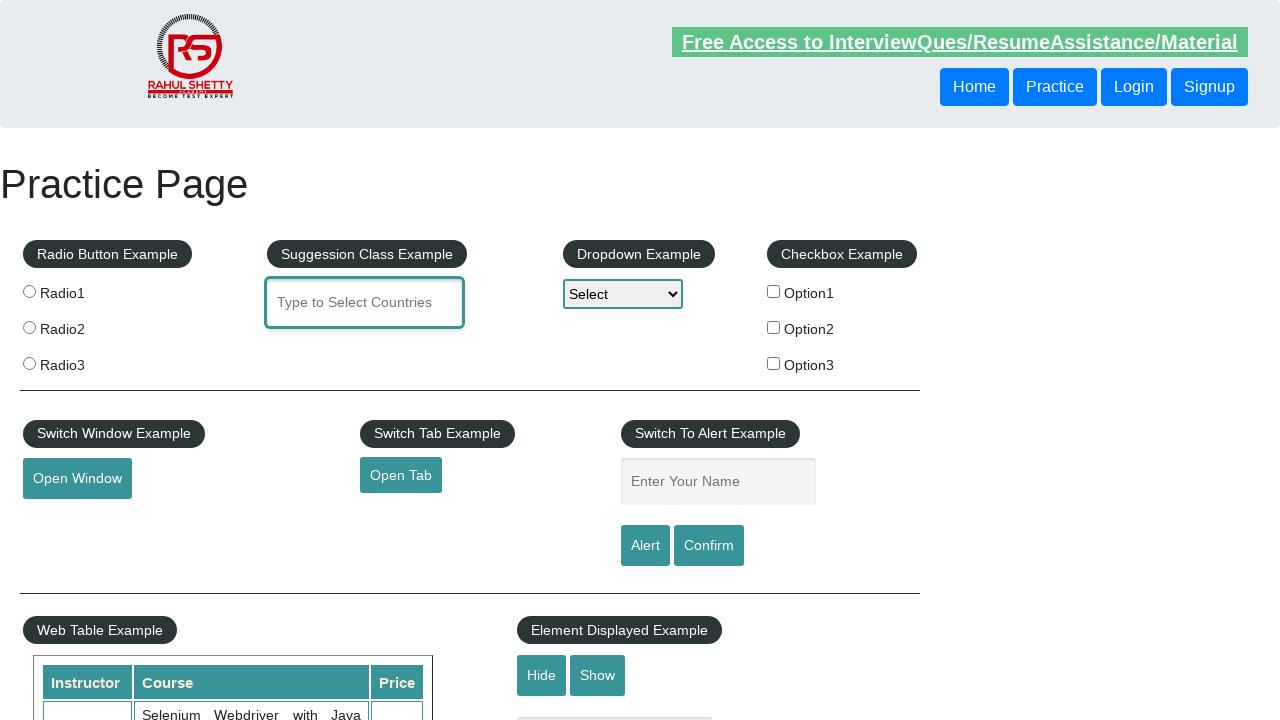

Retrieved computed background color: rgb(43, 54, 54)
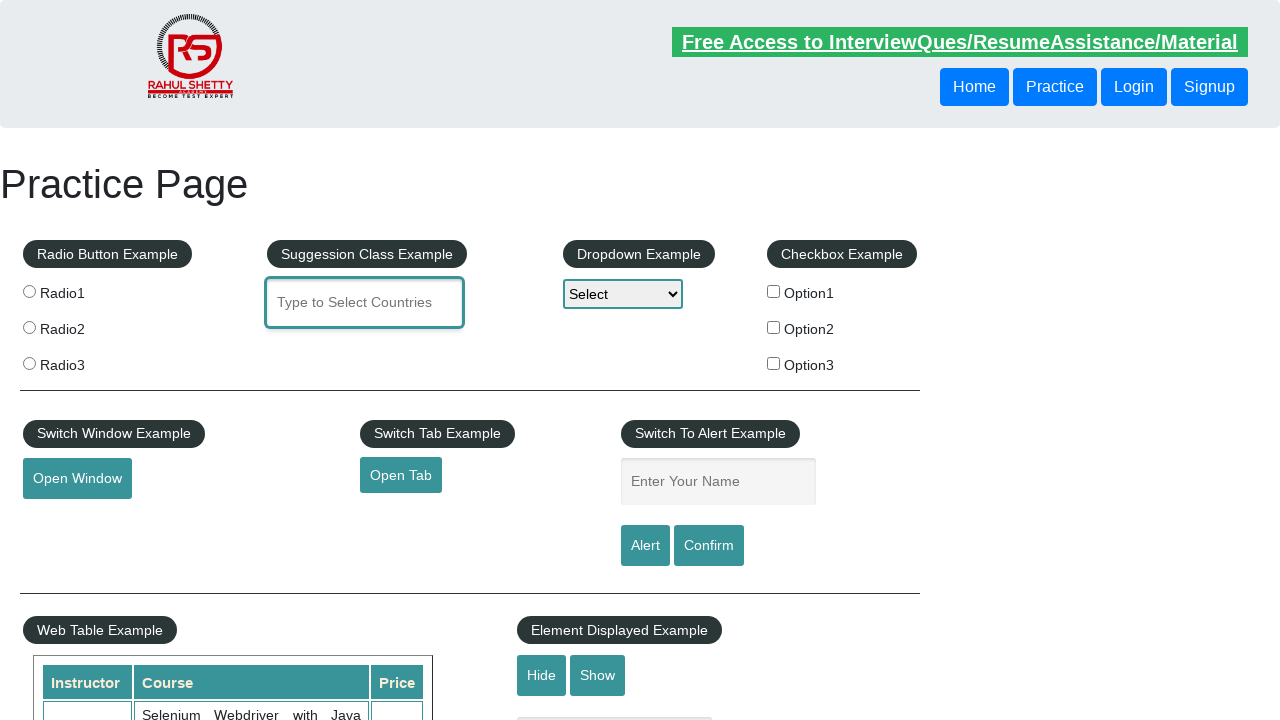

Retrieved computed font size: 14px
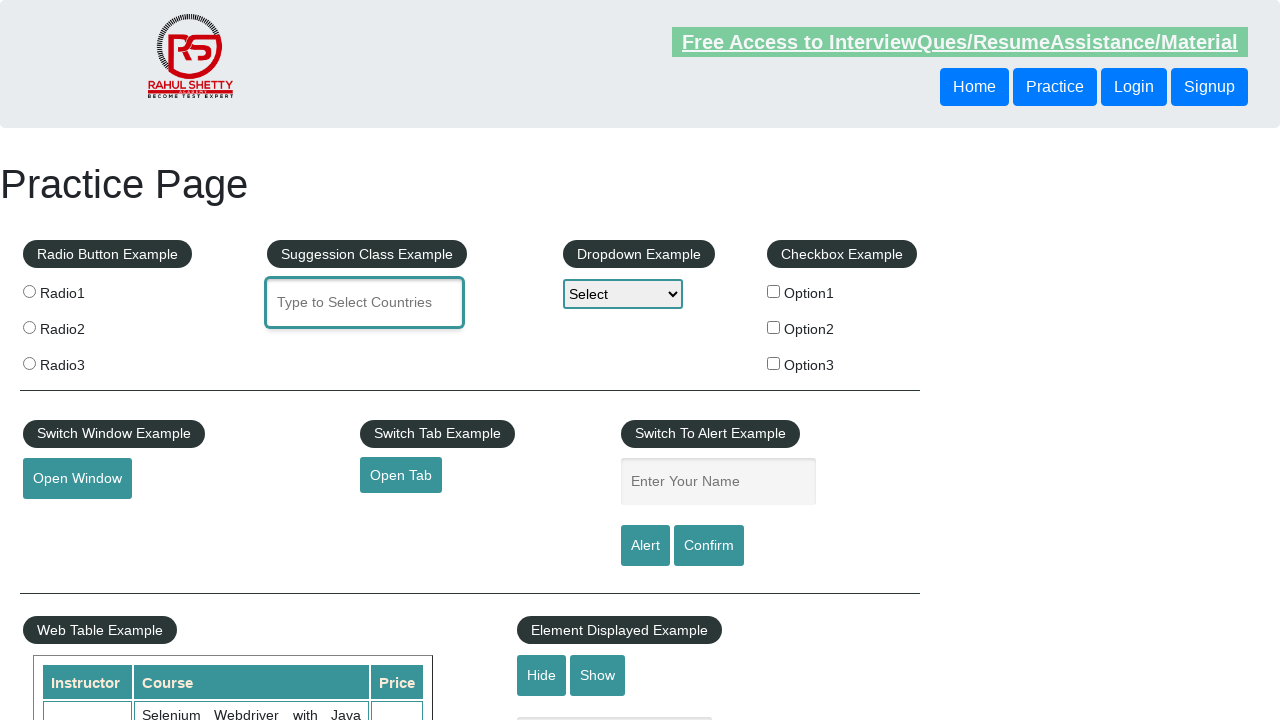

Retrieved 'title' attribute: None
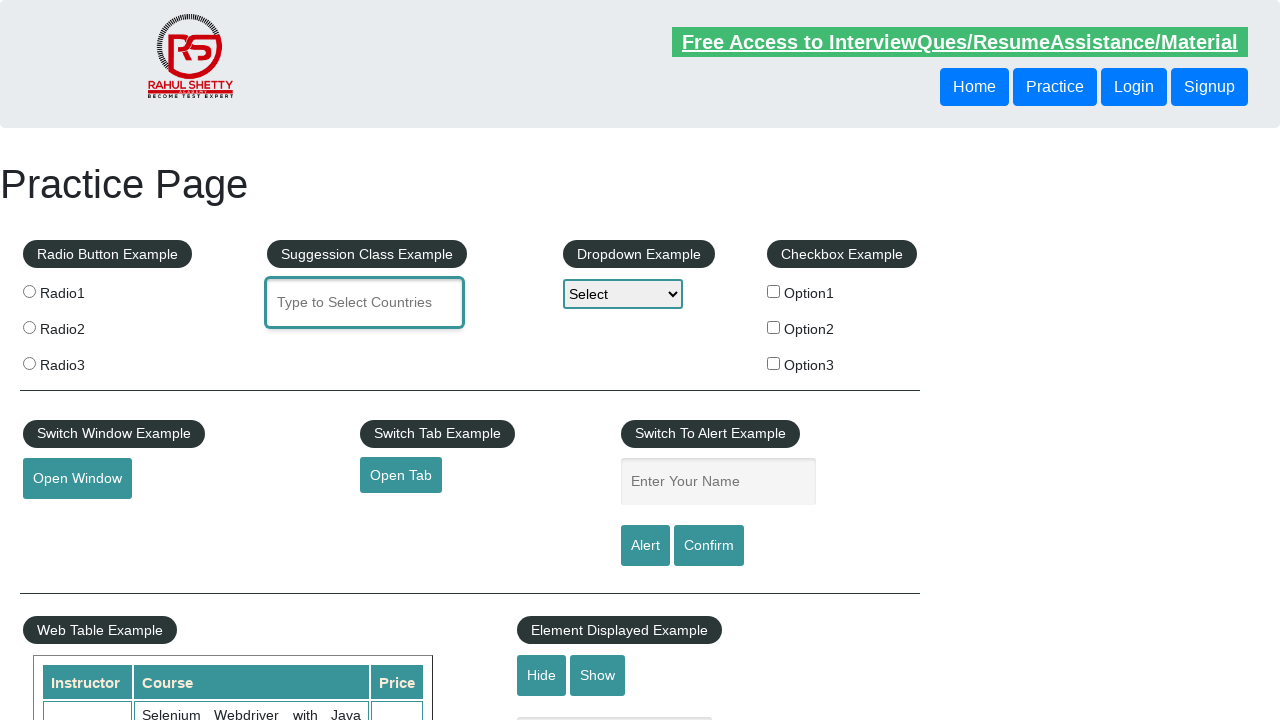

Retrieved 'class' attribute: btn-style class1 class2
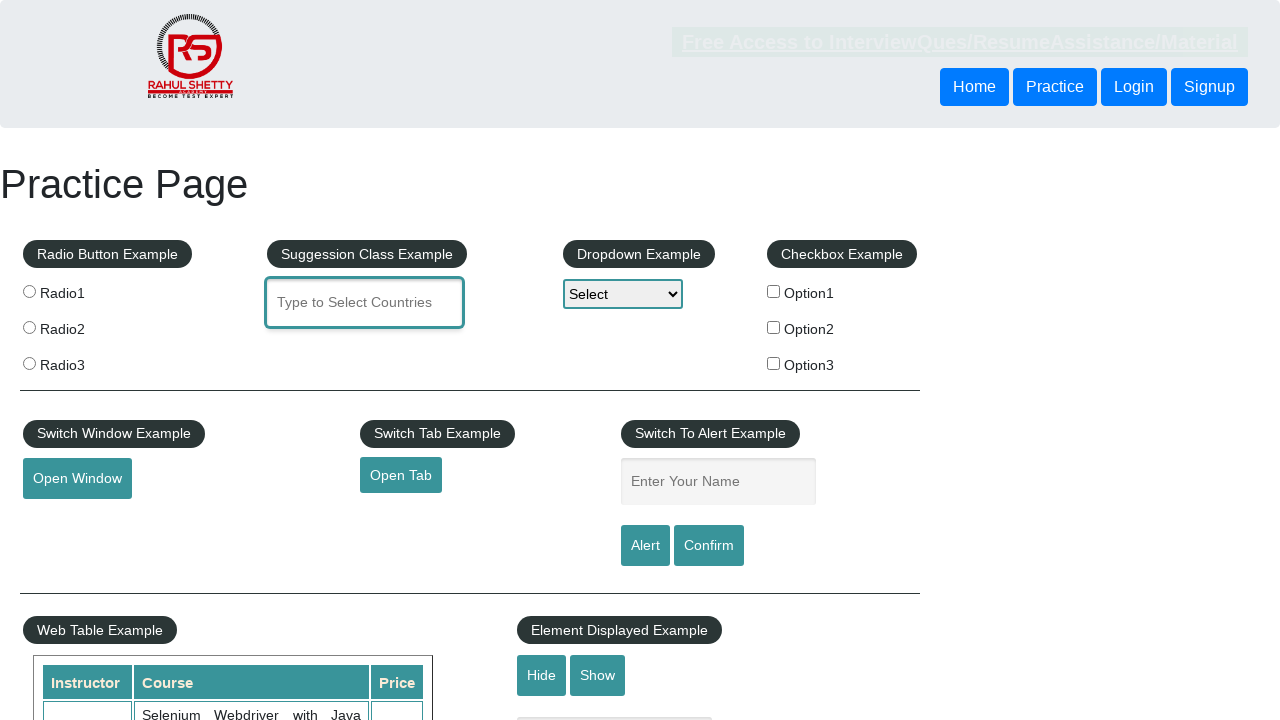

Retrieved 'id' attribute: opentab
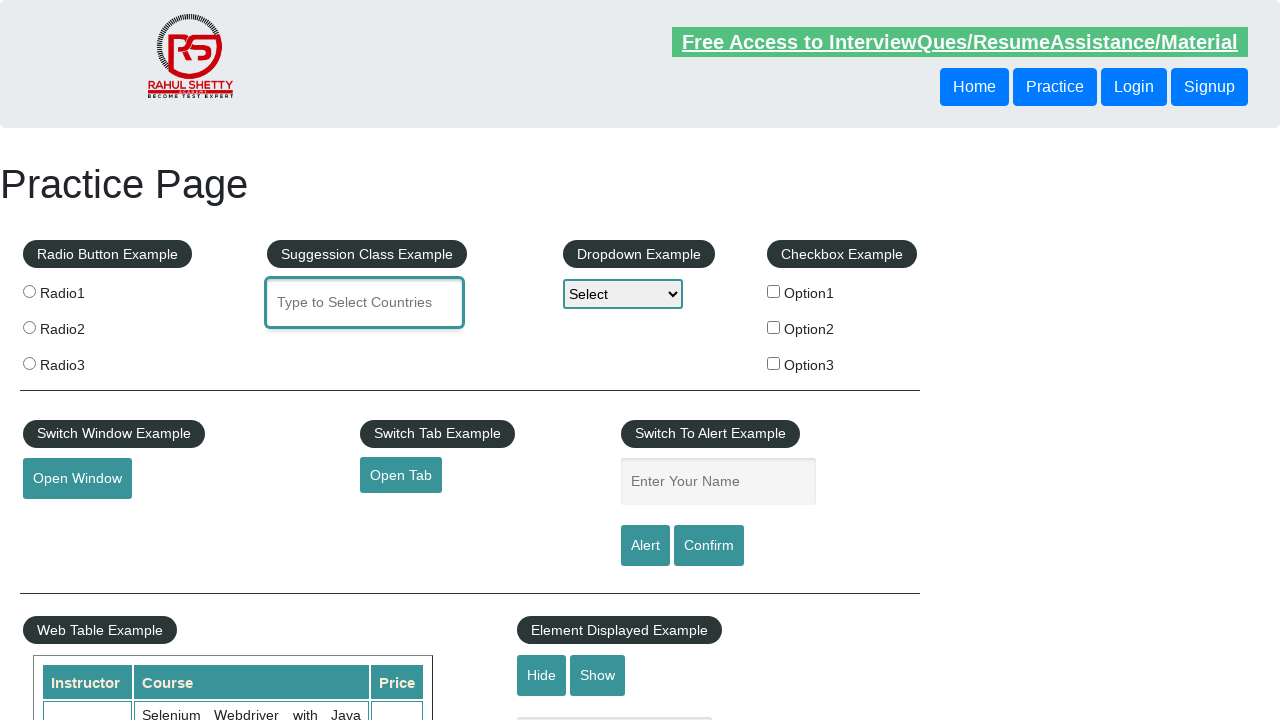

Retrieved bounding box for open window button
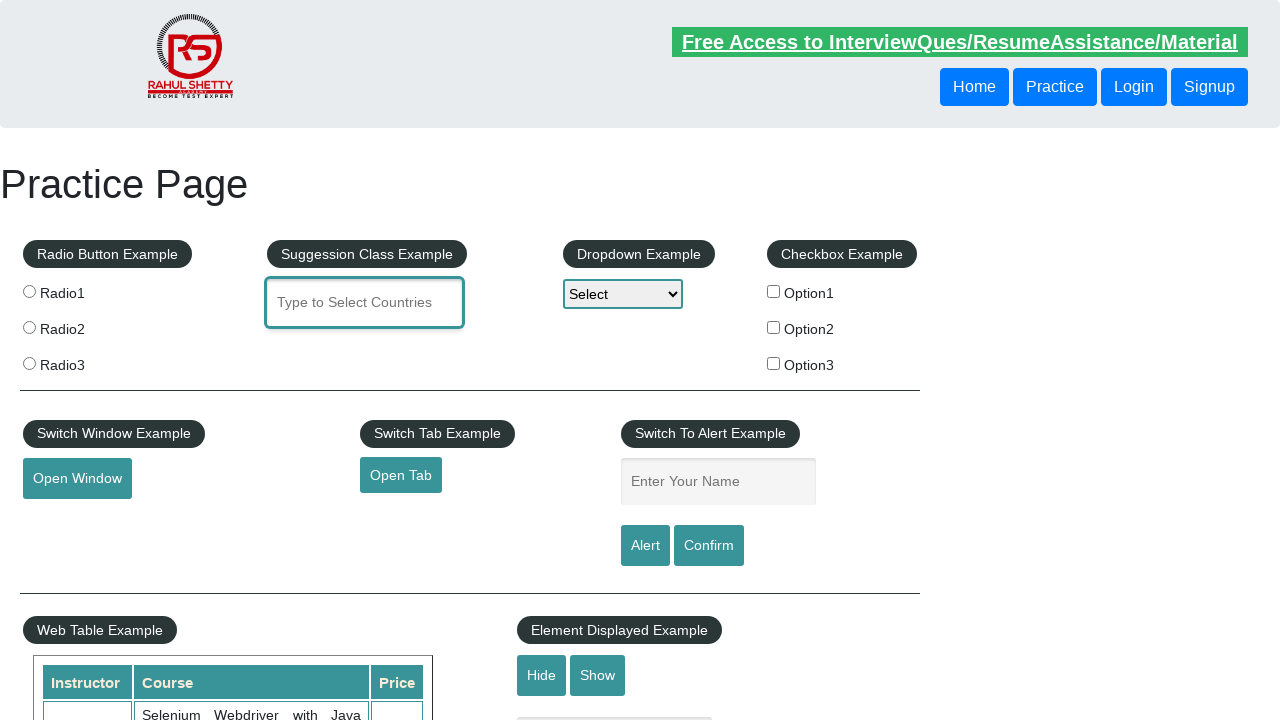

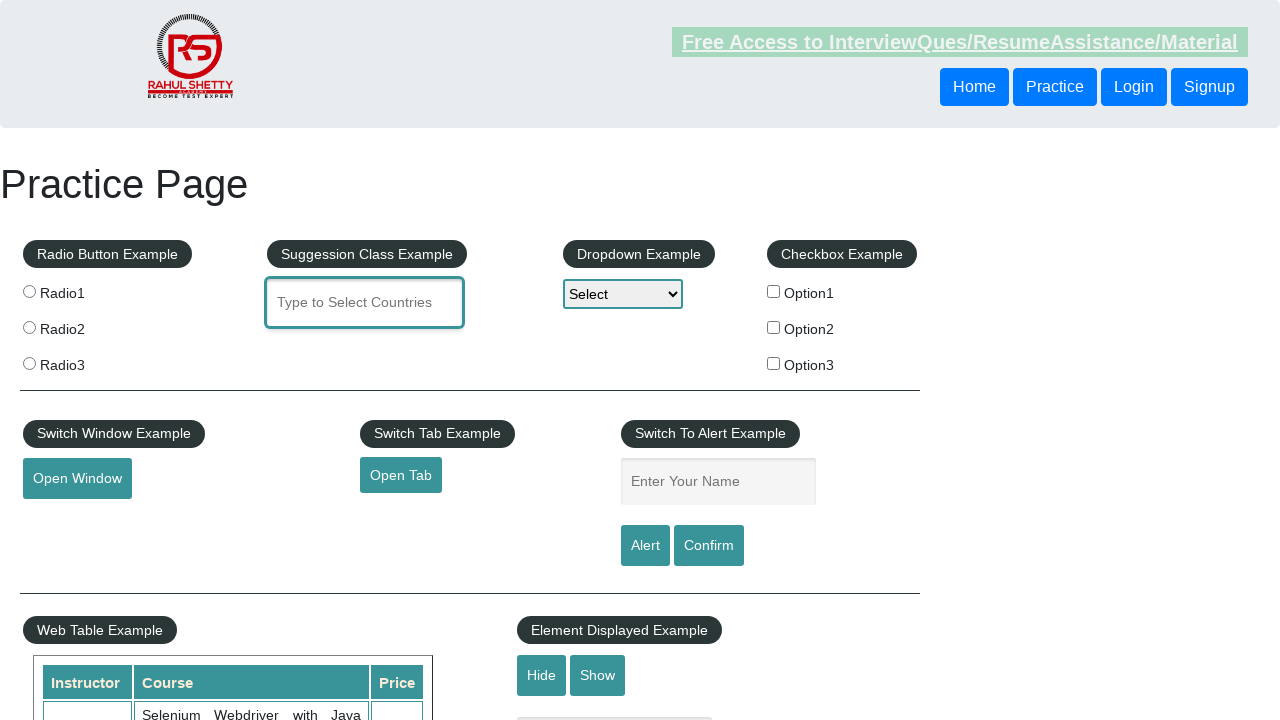